Navigates to Form Authentication page and verifies the page title is correct

Starting URL: https://the-internet.herokuapp.com/

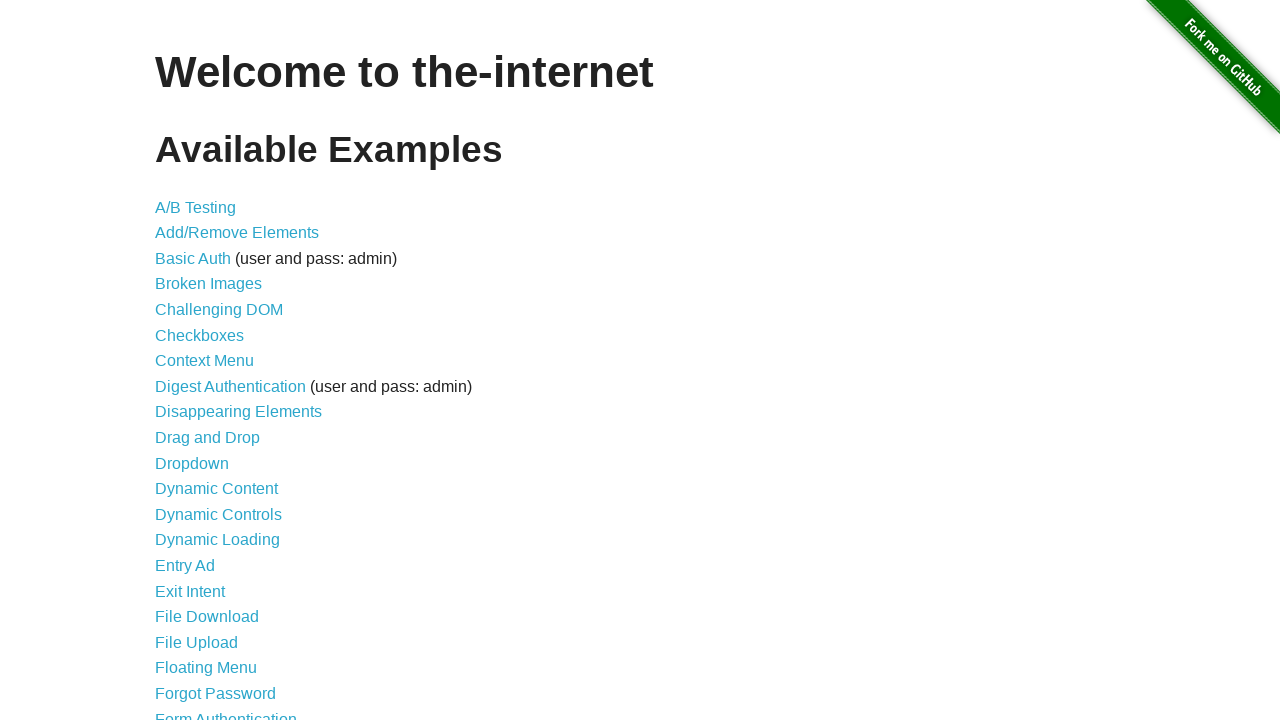

Clicked on Form Authentication link at (226, 712) on a:text('Form Authentication')
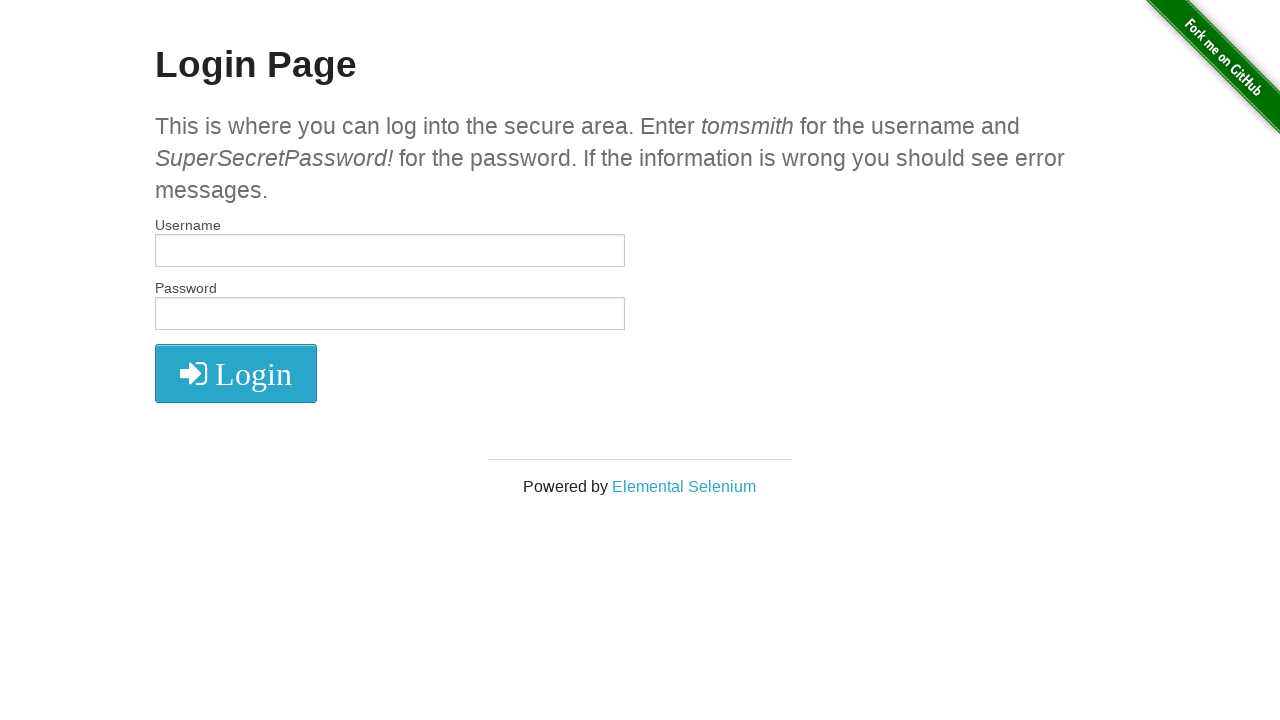

Form Authentication page loaded with h2 element visible
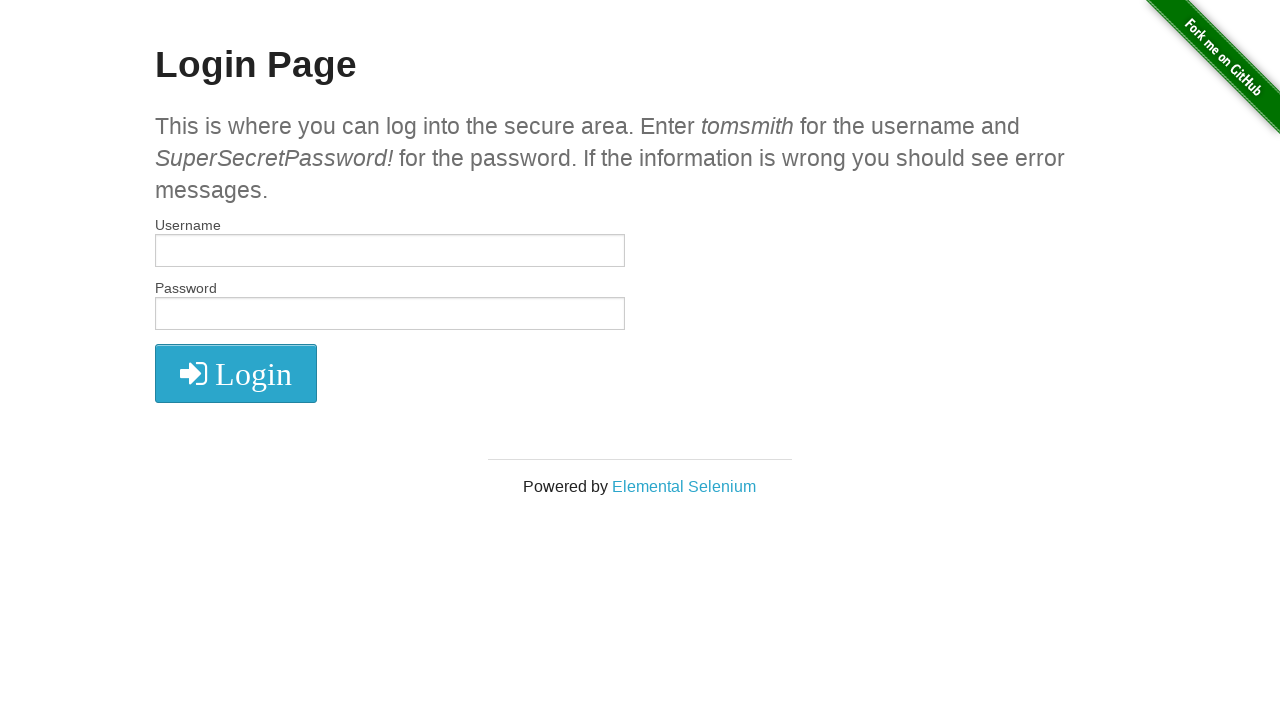

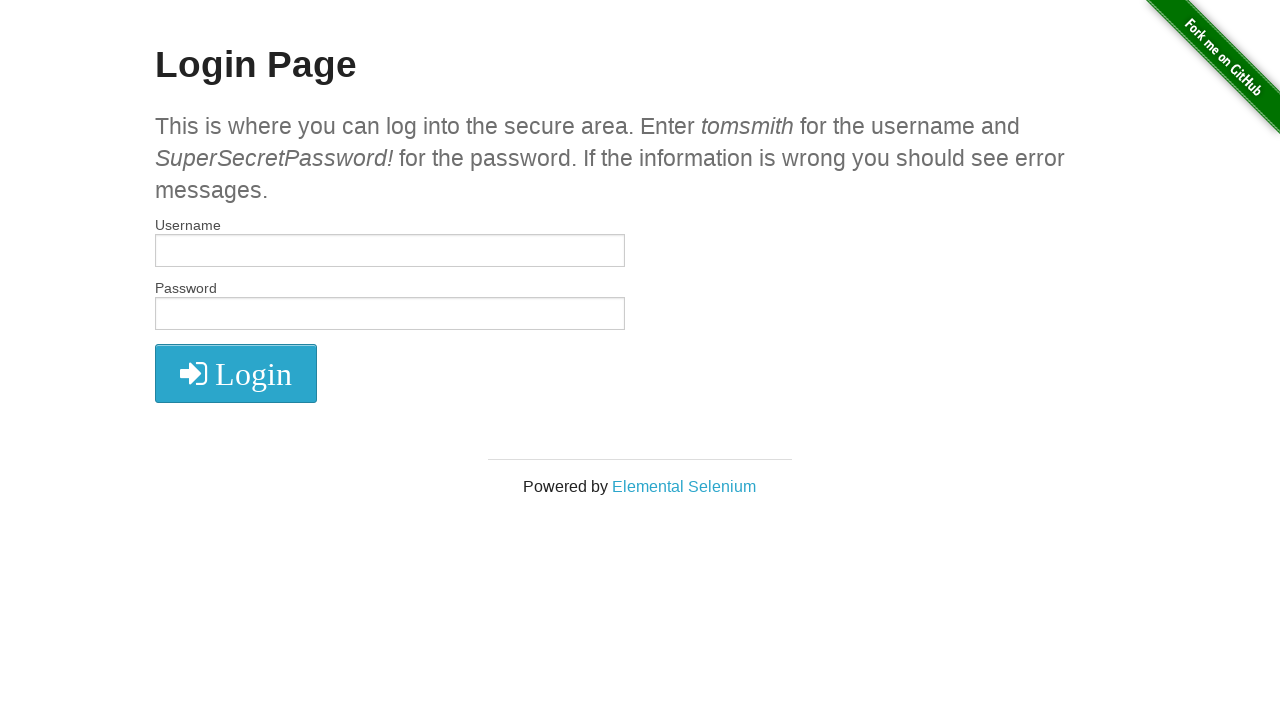